Tests file upload functionality by uploading a file to the upload form and verifying the uploaded filename is displayed correctly on the confirmation page.

Starting URL: https://the-internet.herokuapp.com/upload

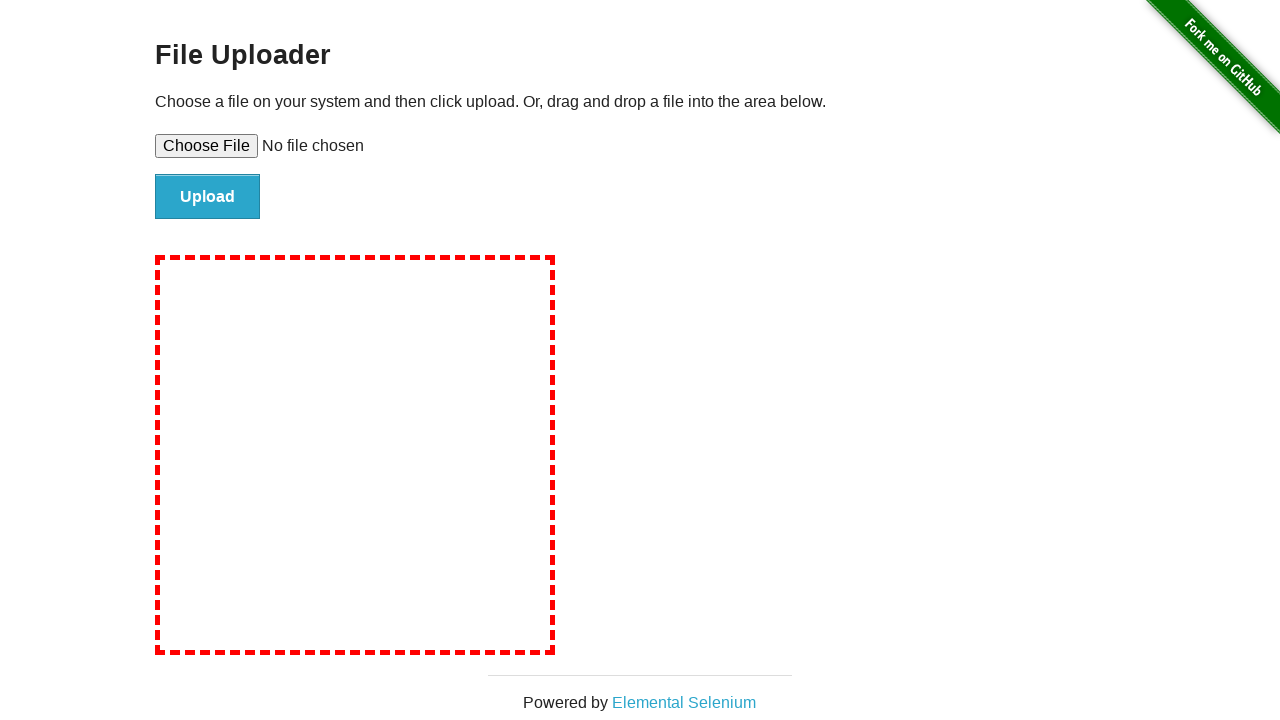

Created temporary test file 'TestUploadFile.txt' for upload
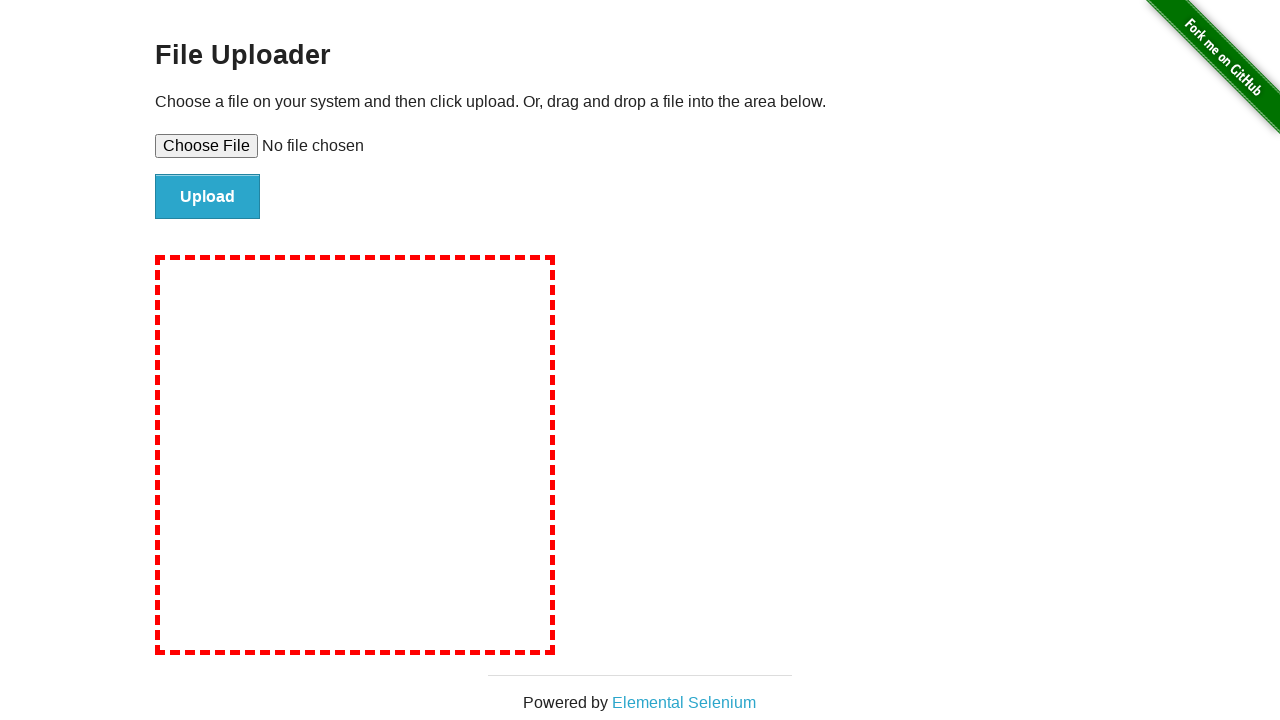

Selected file 'TestUploadFile.txt' in file upload input
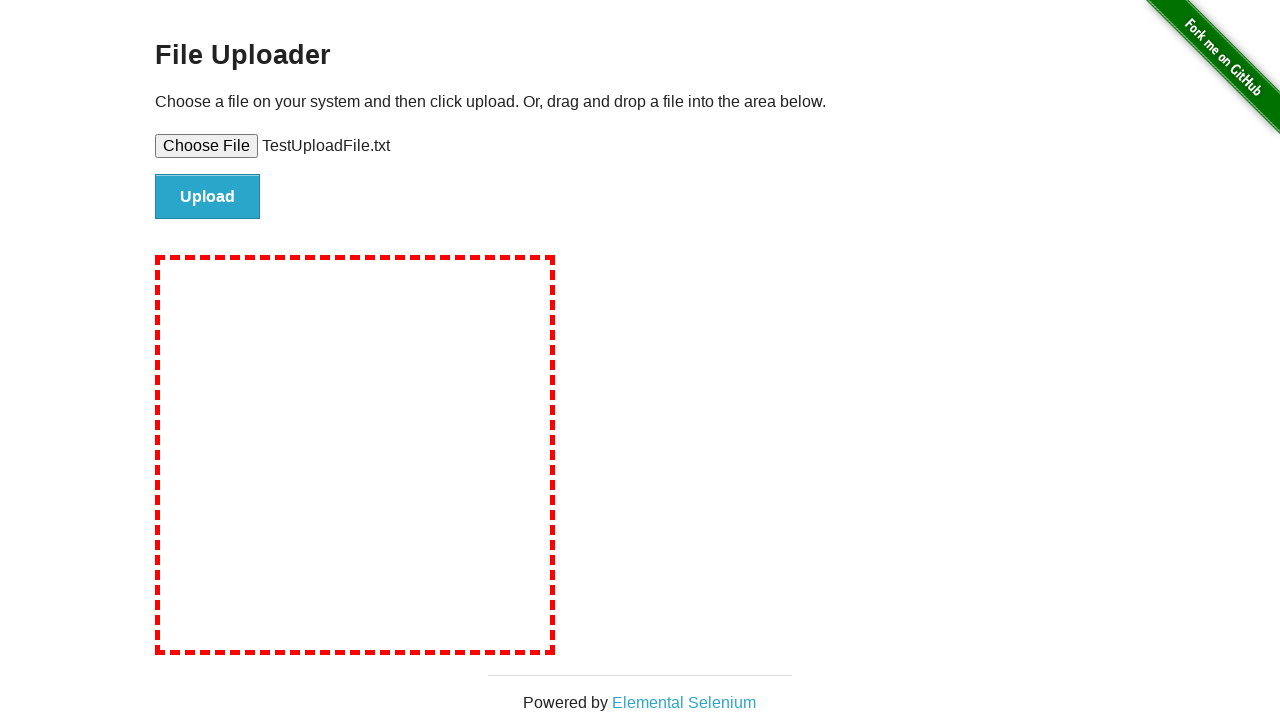

Clicked submit button to upload file at (208, 197) on #file-submit
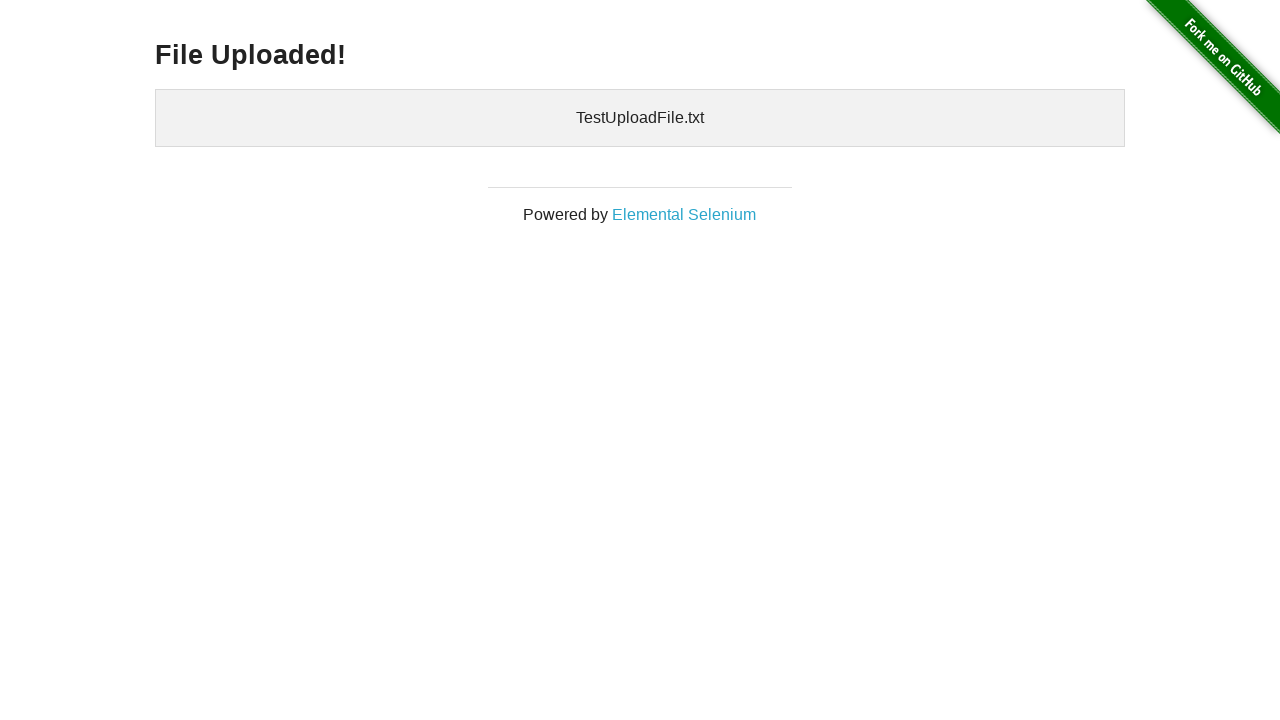

Confirmed upload completed - uploaded files element appeared on confirmation page
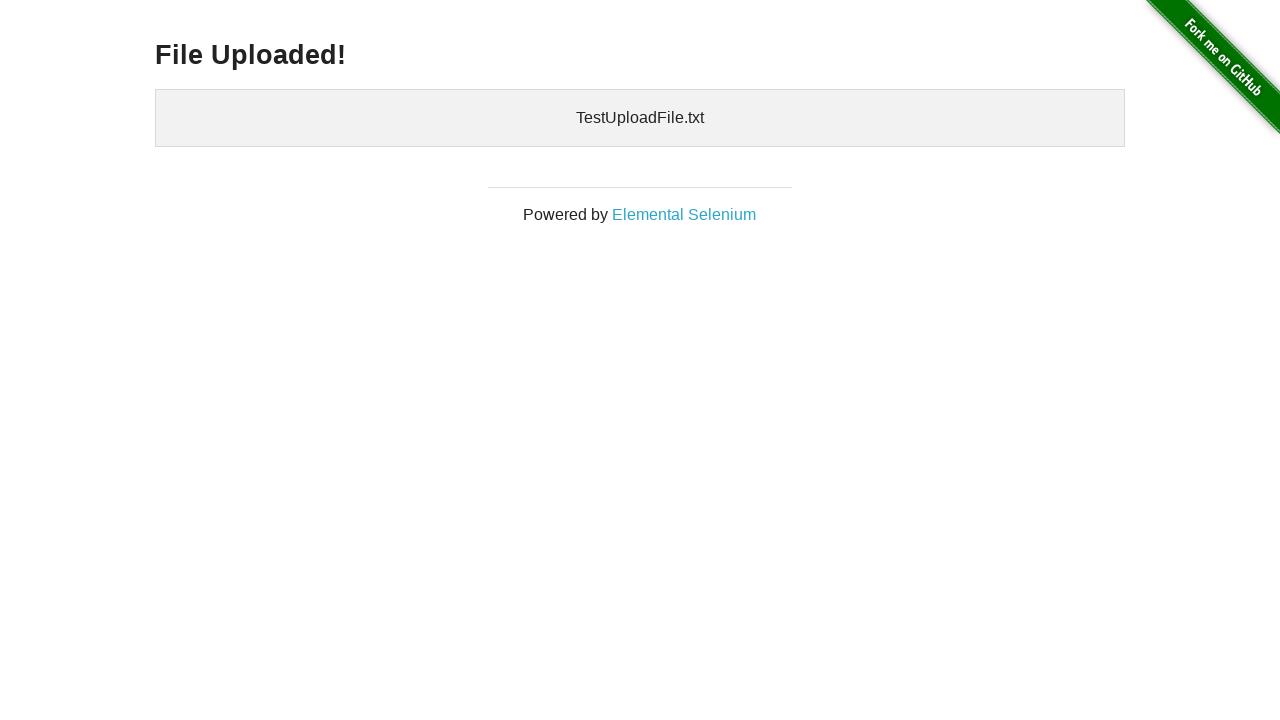

Cleaned up temporary test file from disk
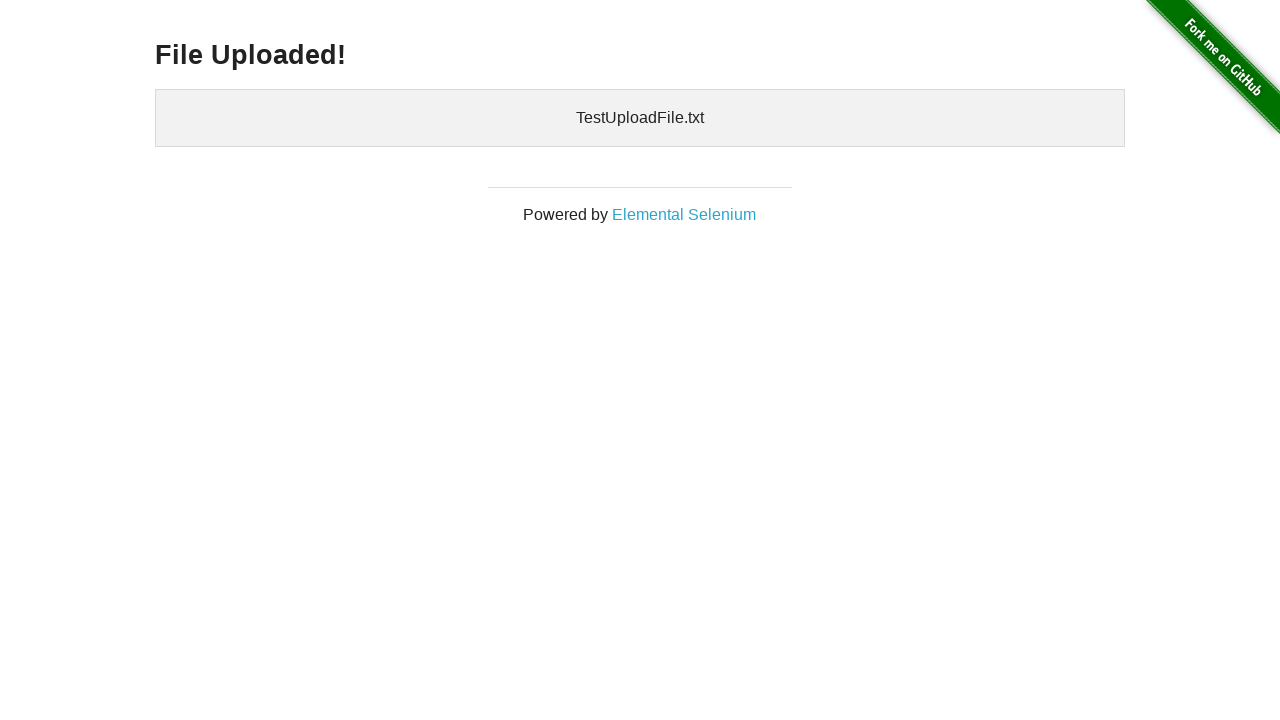

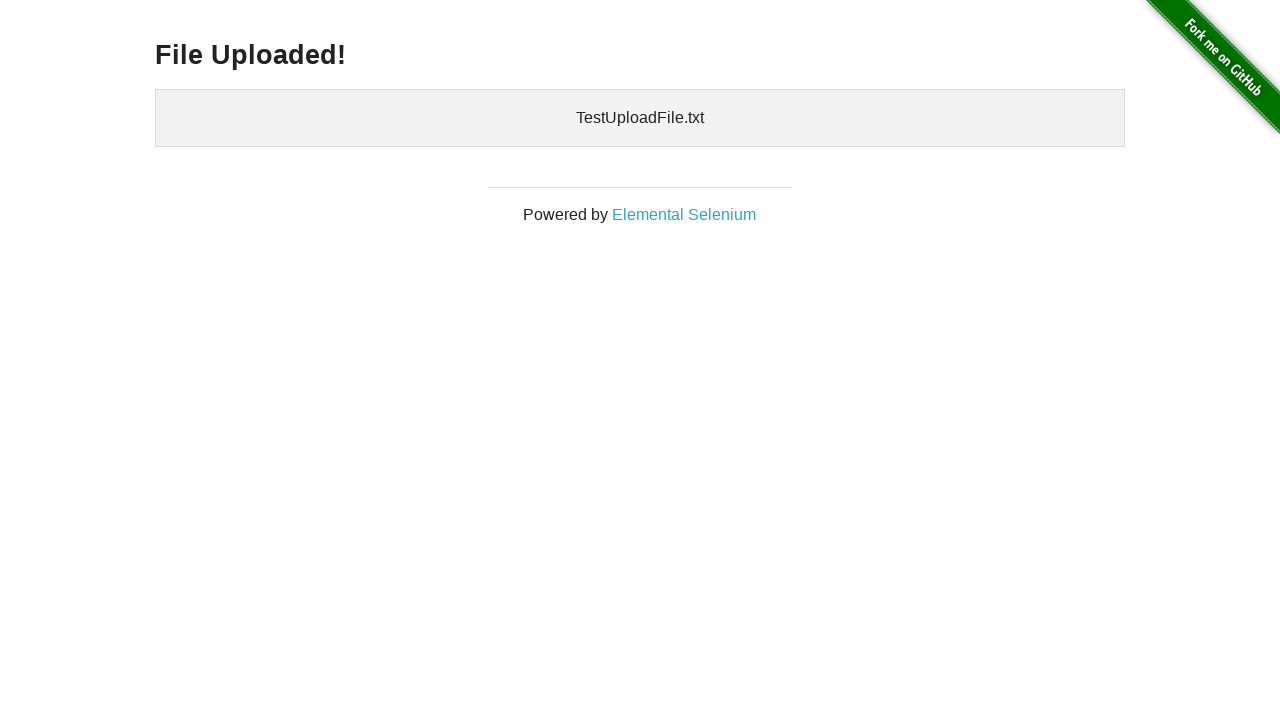